Verifies that the terrariumspiders website loads correctly by checking the page title and URL

Starting URL: https://www.terrariumspiders.eu/

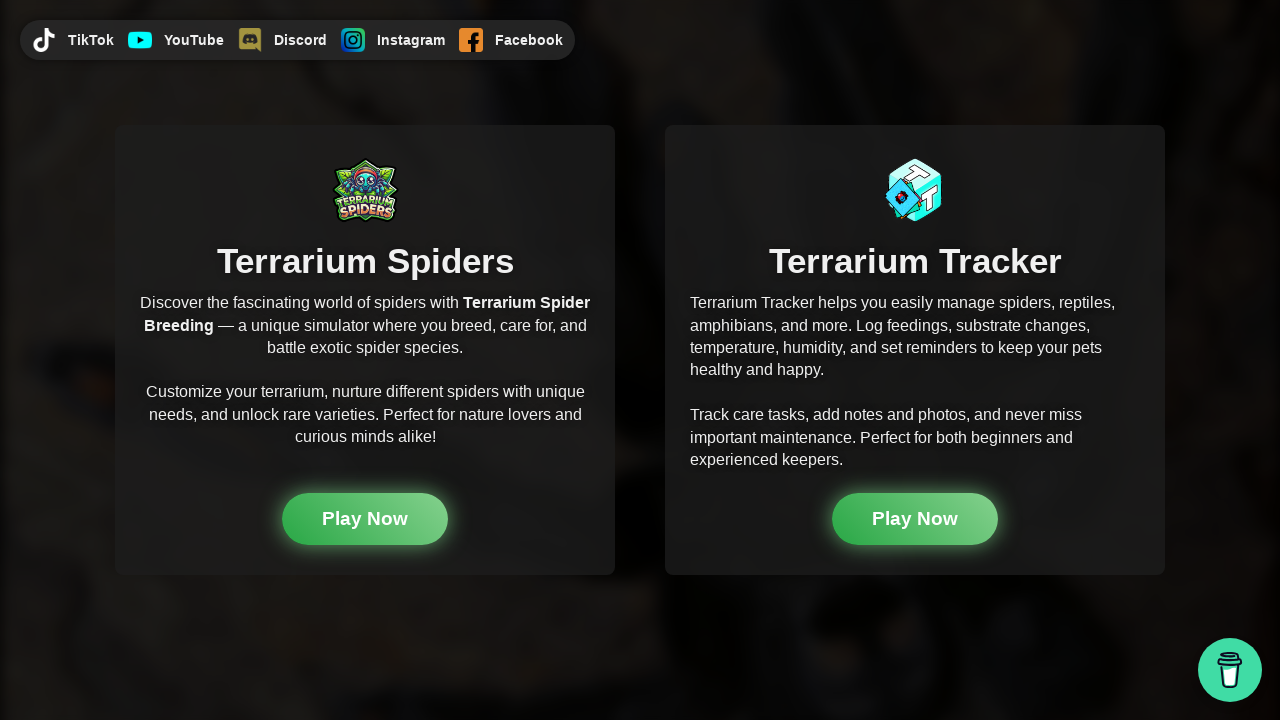

Waited for loader to disappear
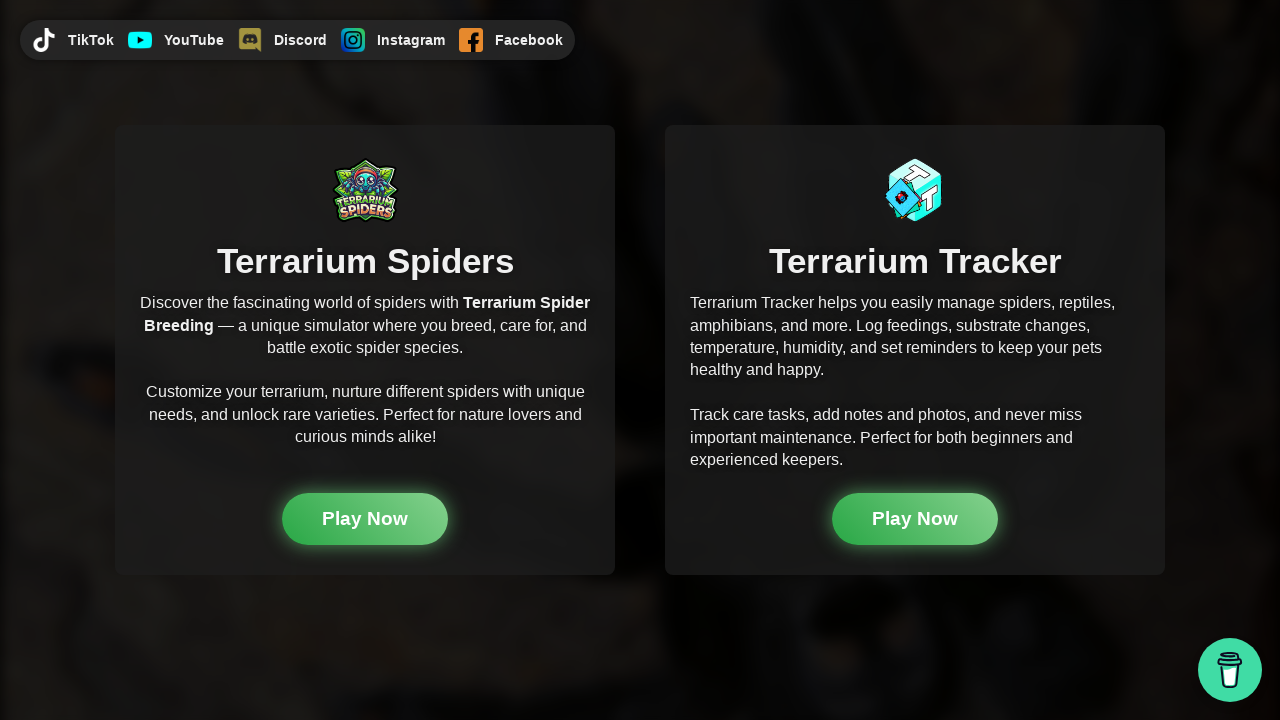

Verified page title contains 'Terrarium Spiders'
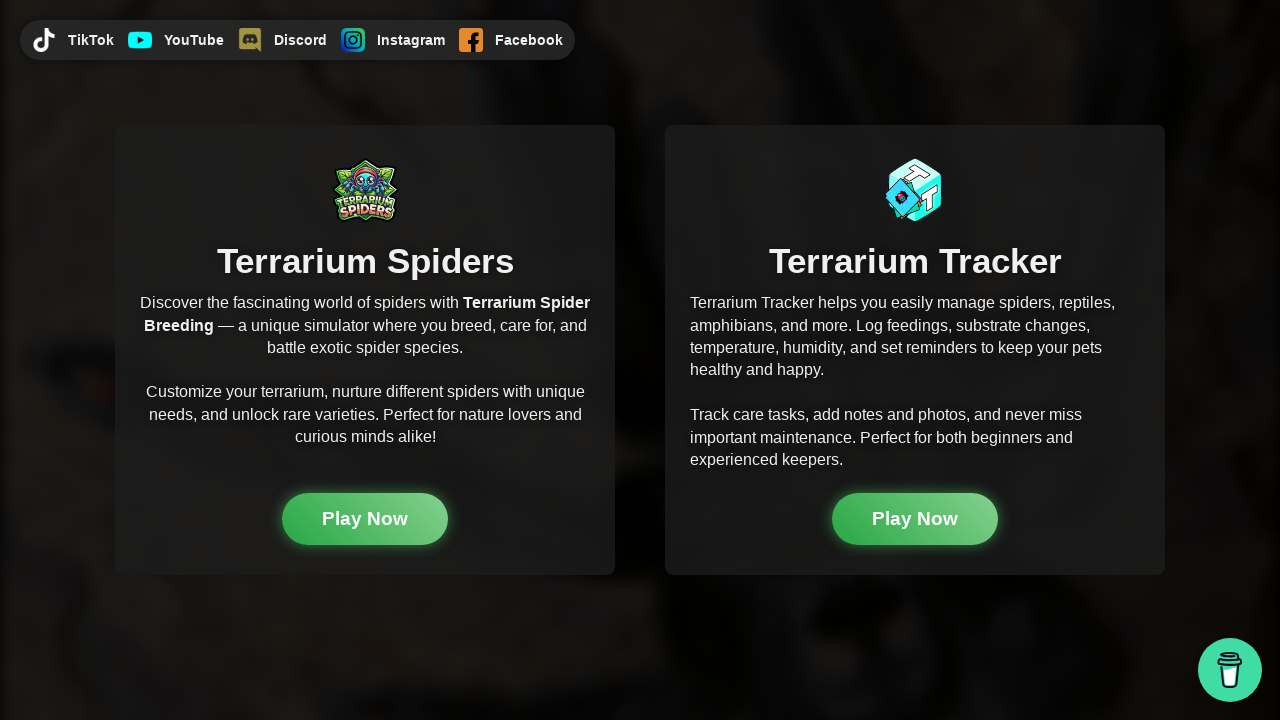

Verified URL is https://www.terrariumspiders.eu/
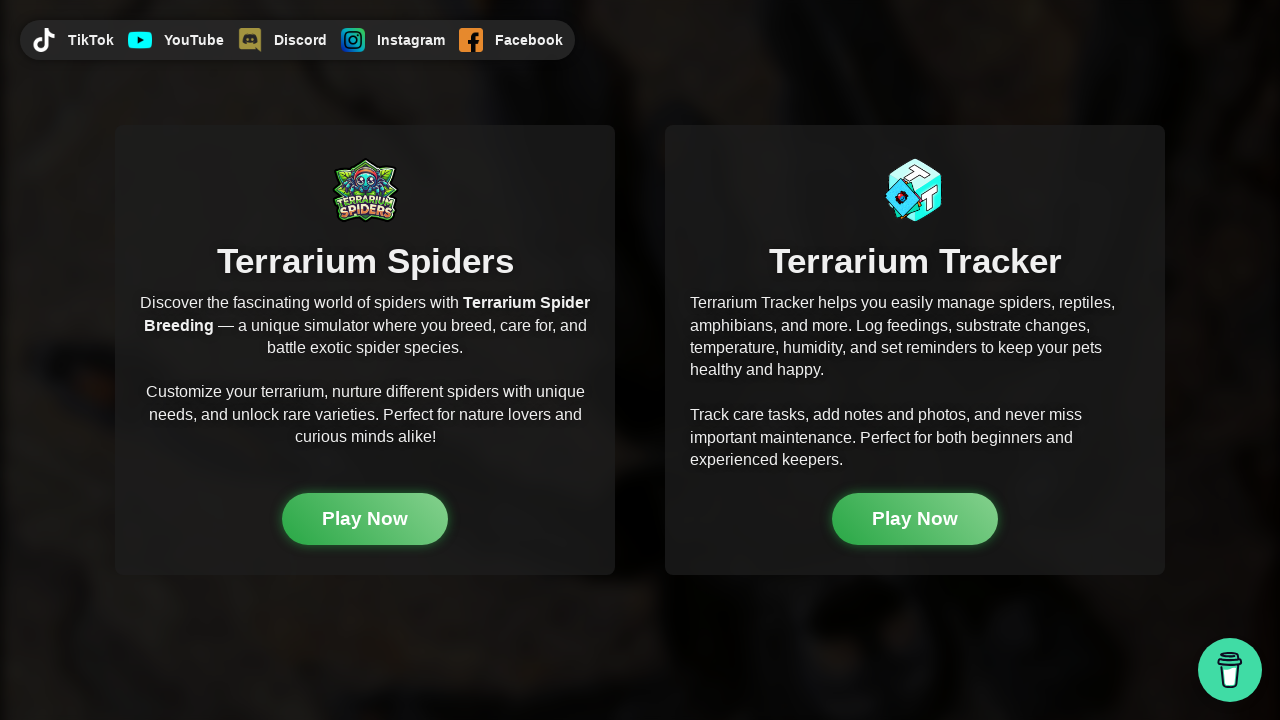

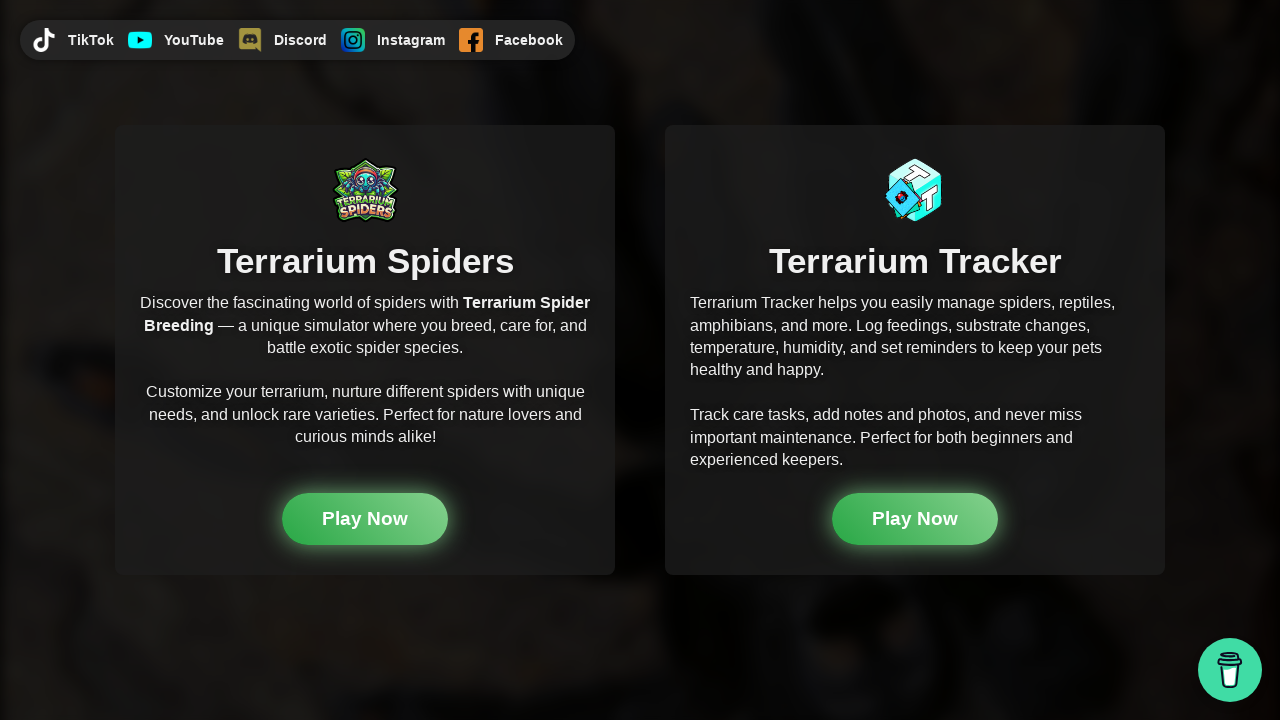